Tests right-click functionality by performing a right-click action on a button and verifying the success message appears

Starting URL: https://demoqa.com/buttons

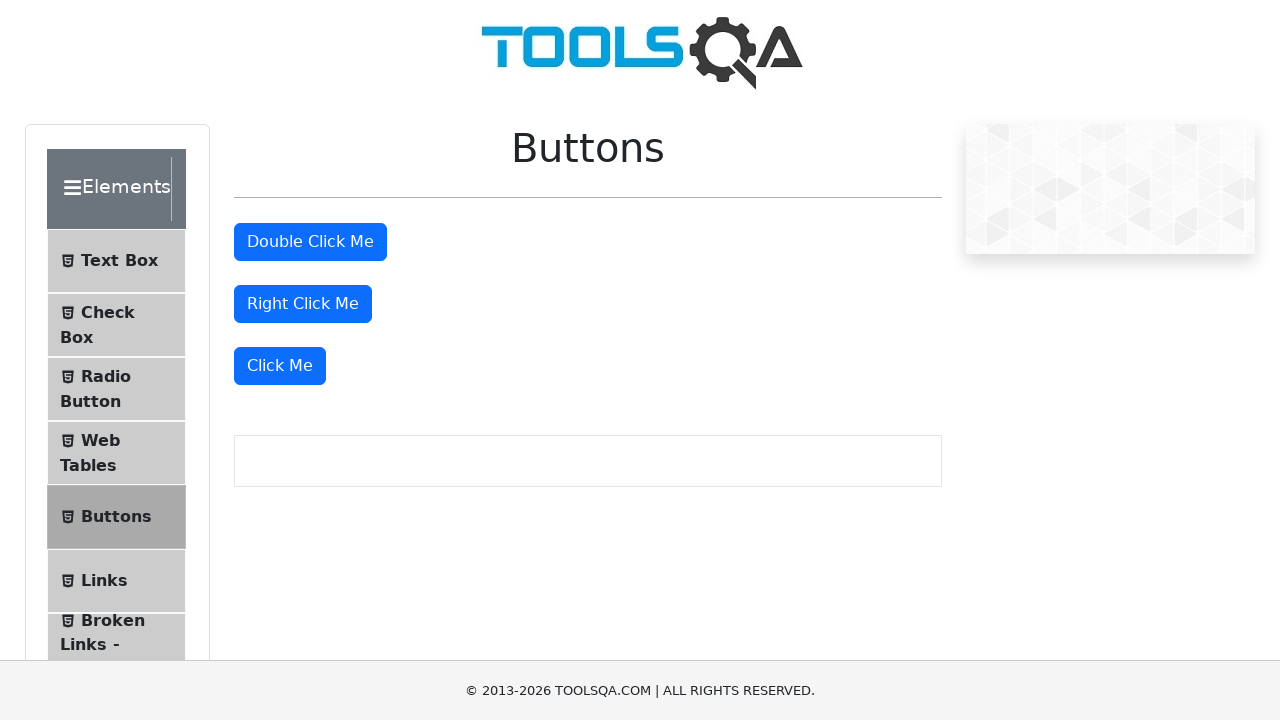

Located the right-click button element
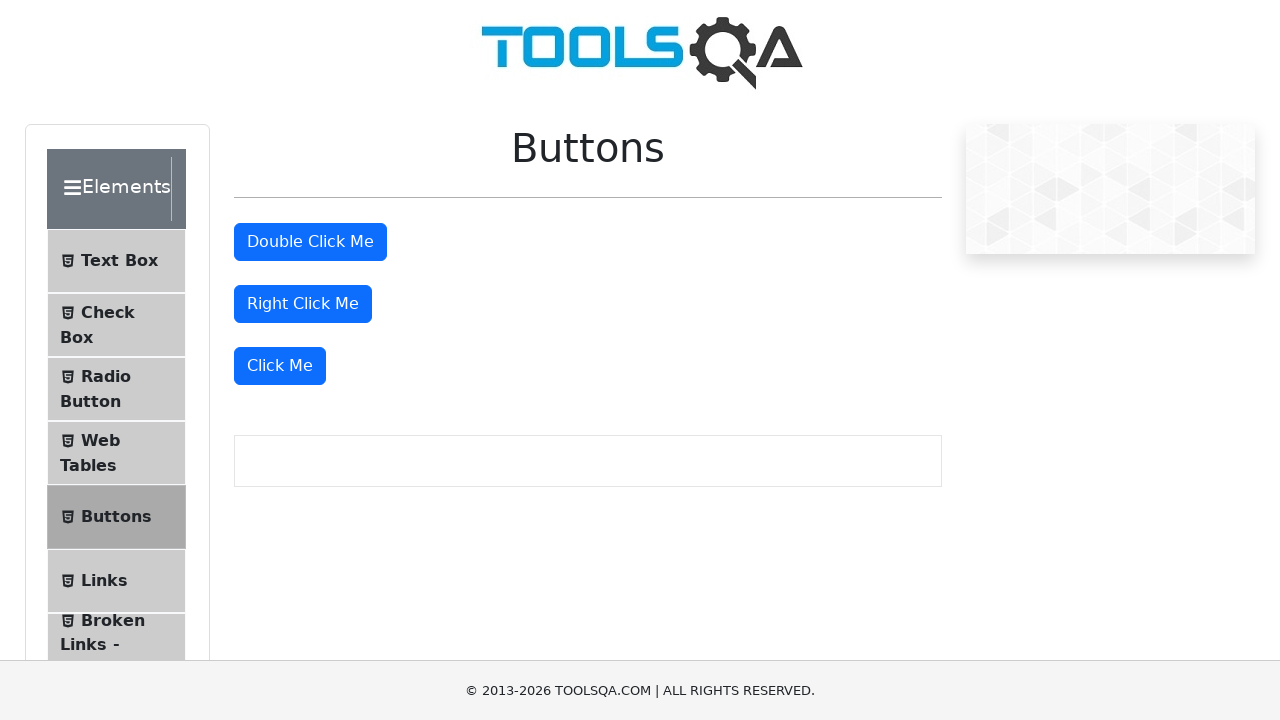

Verified right-click button text is 'Right Click Me'
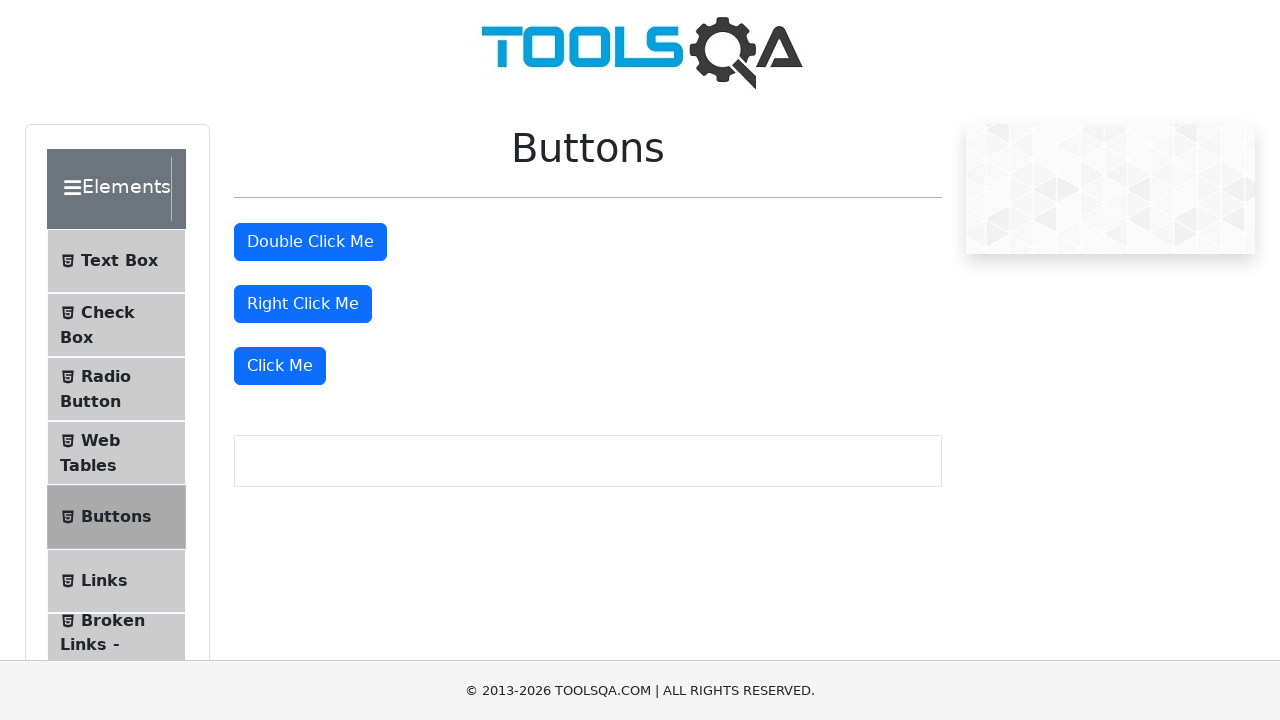

Performed right-click action on the right-click button at (303, 304) on #rightClickBtn
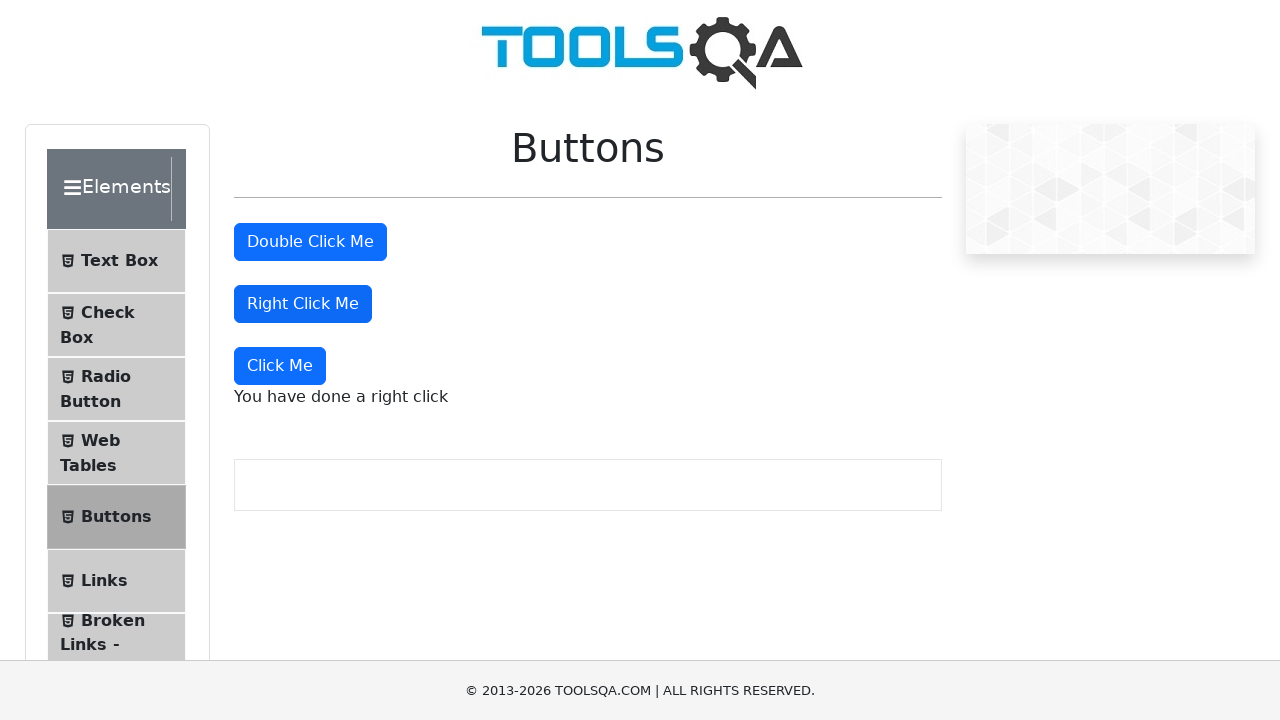

Located the right-click message element
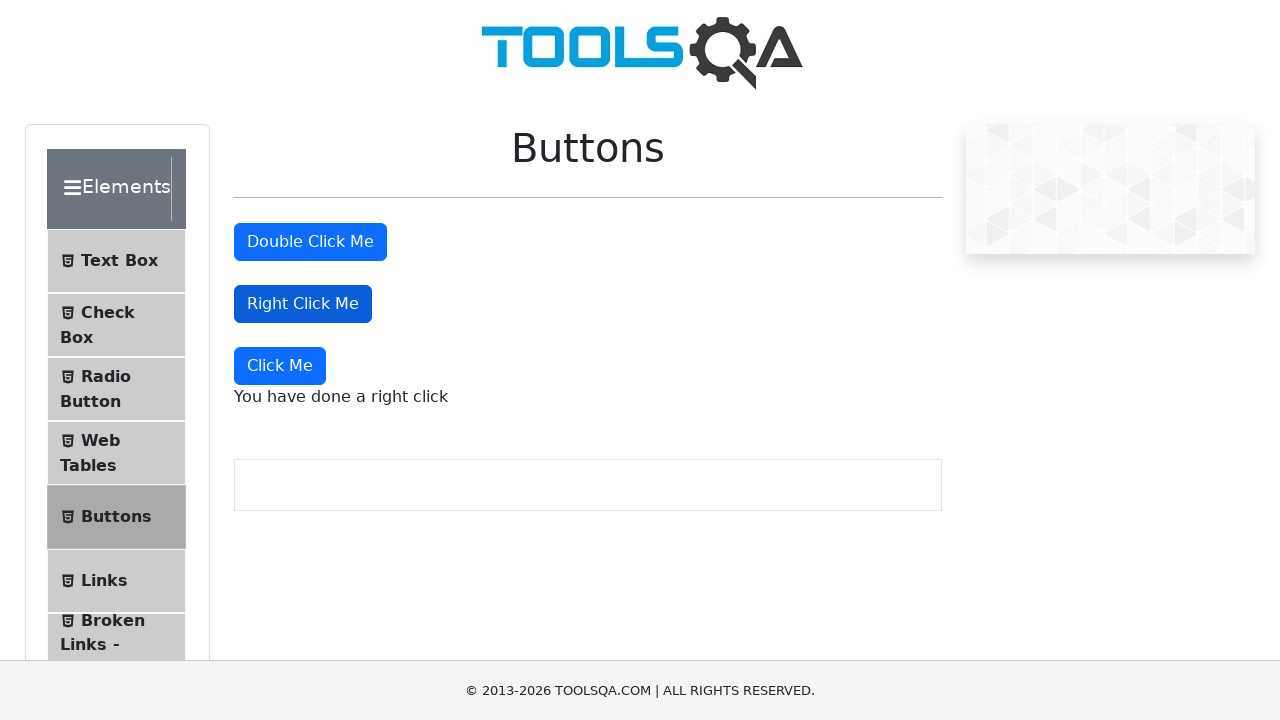

Verified right-click success message is visible
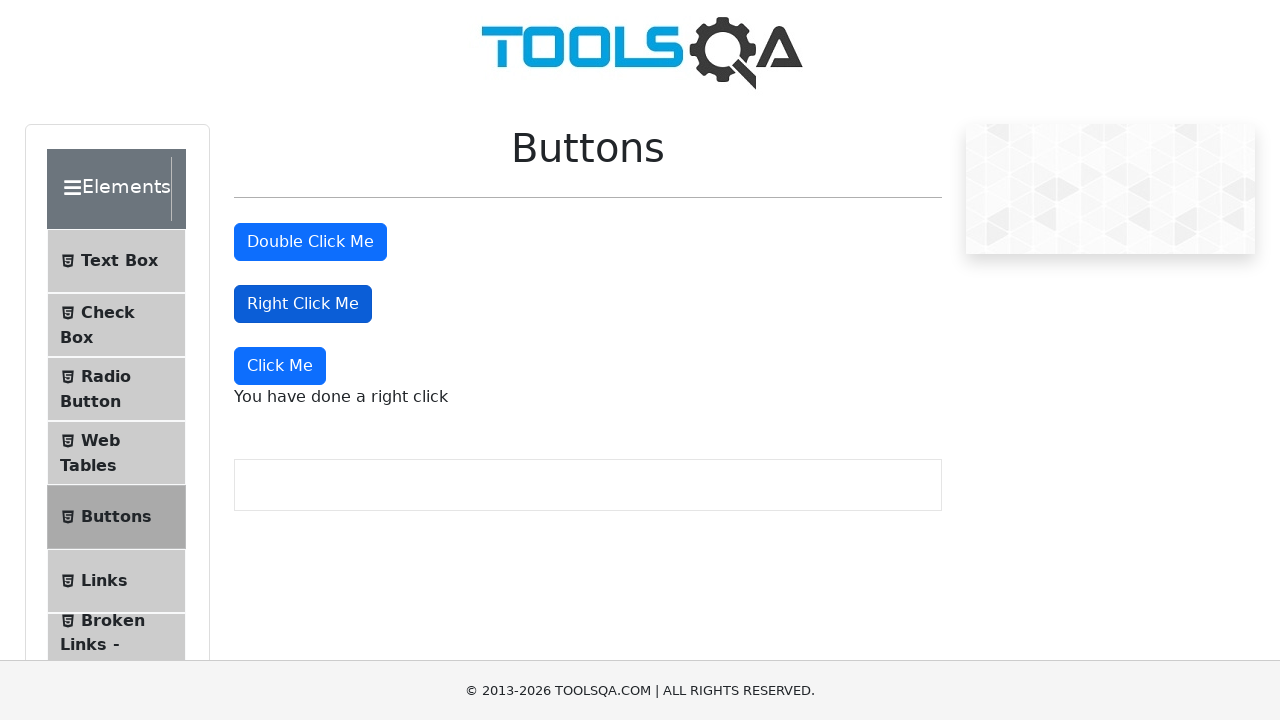

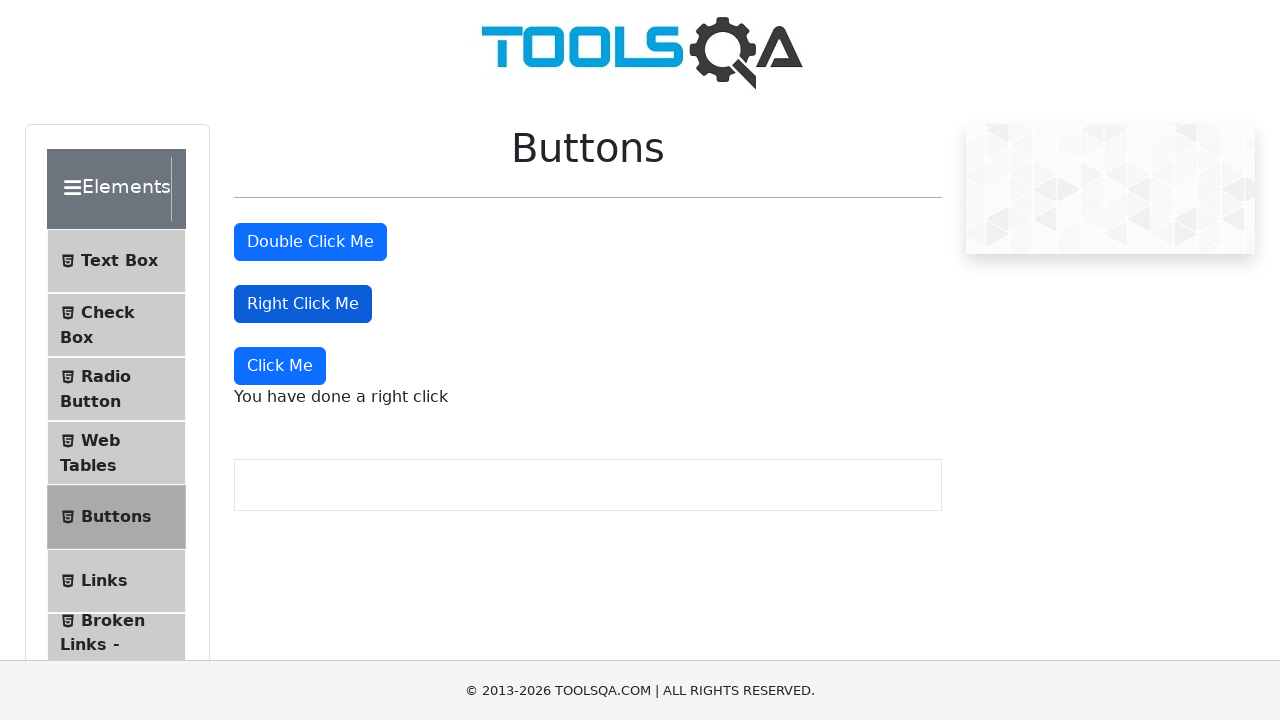